Tests clicking an "adder" button and explicitly waiting for a dynamically added box element to become displayed.

Starting URL: https://www.selenium.dev/selenium/web/dynamic.html

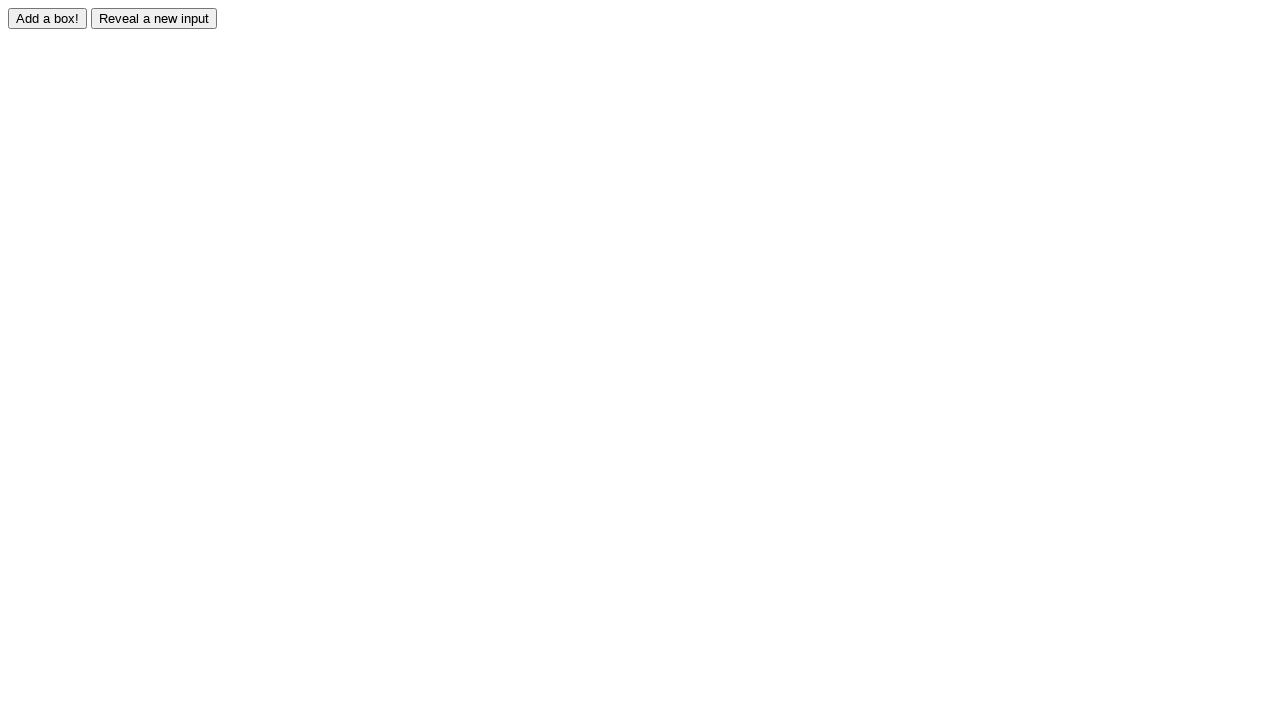

Clicked the adder button to trigger dynamic element creation at (48, 18) on #adder
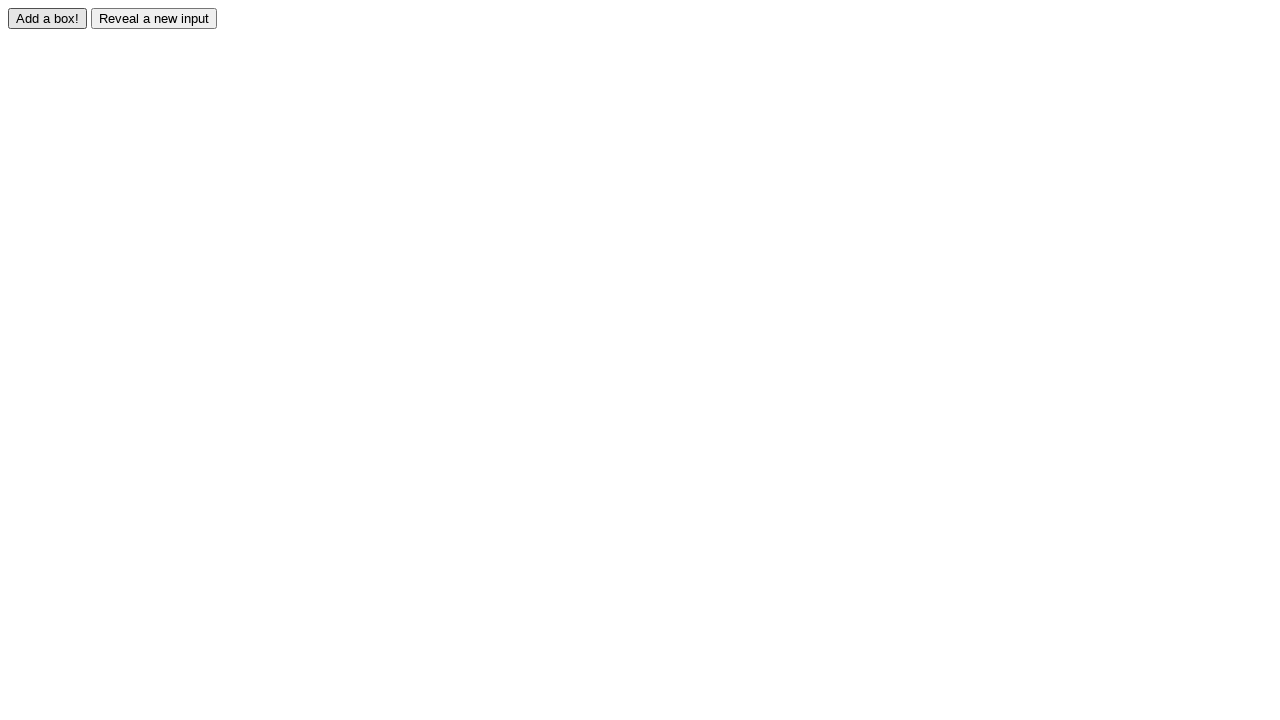

Explicitly waited for dynamically added box element #box0 to become visible
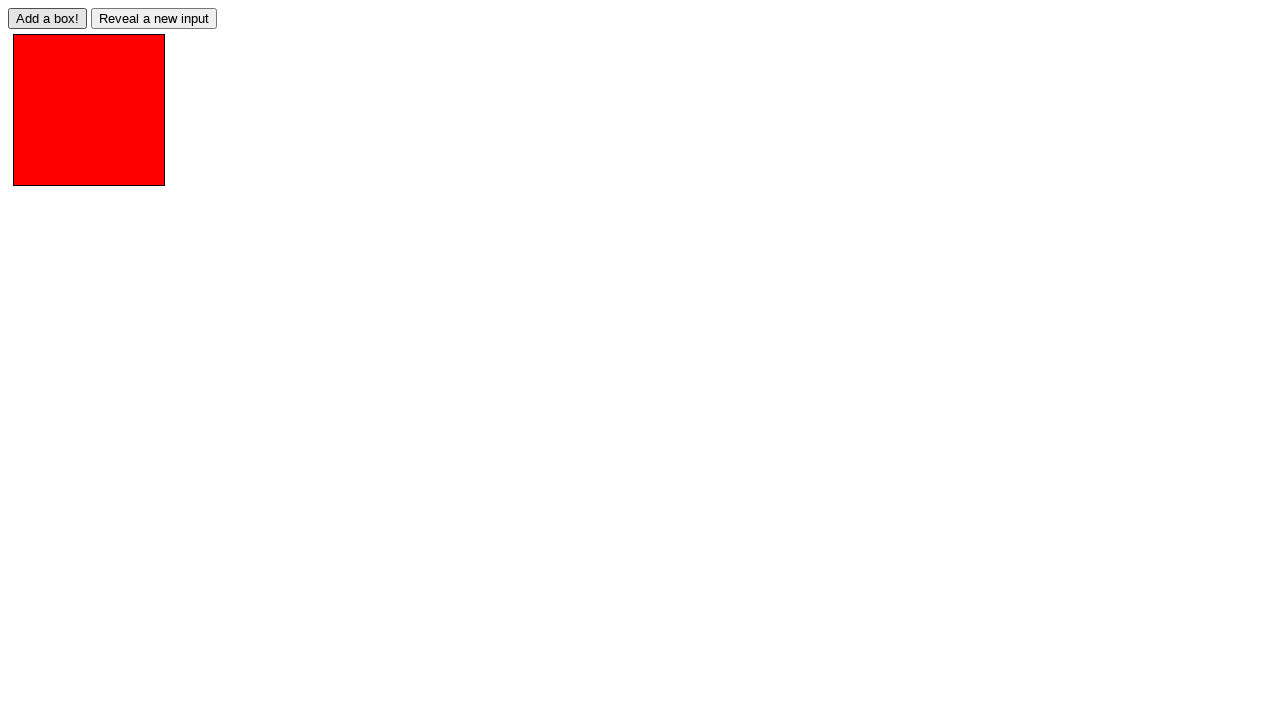

Verified that box element #box0 is visible
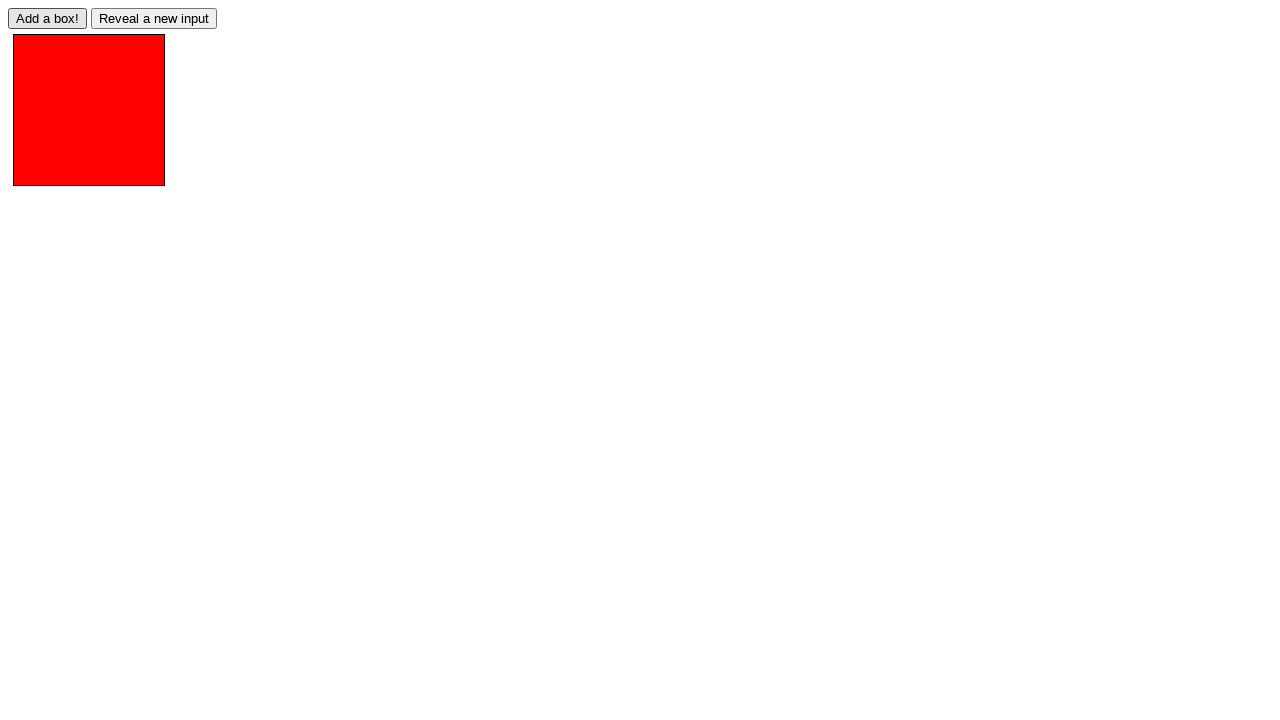

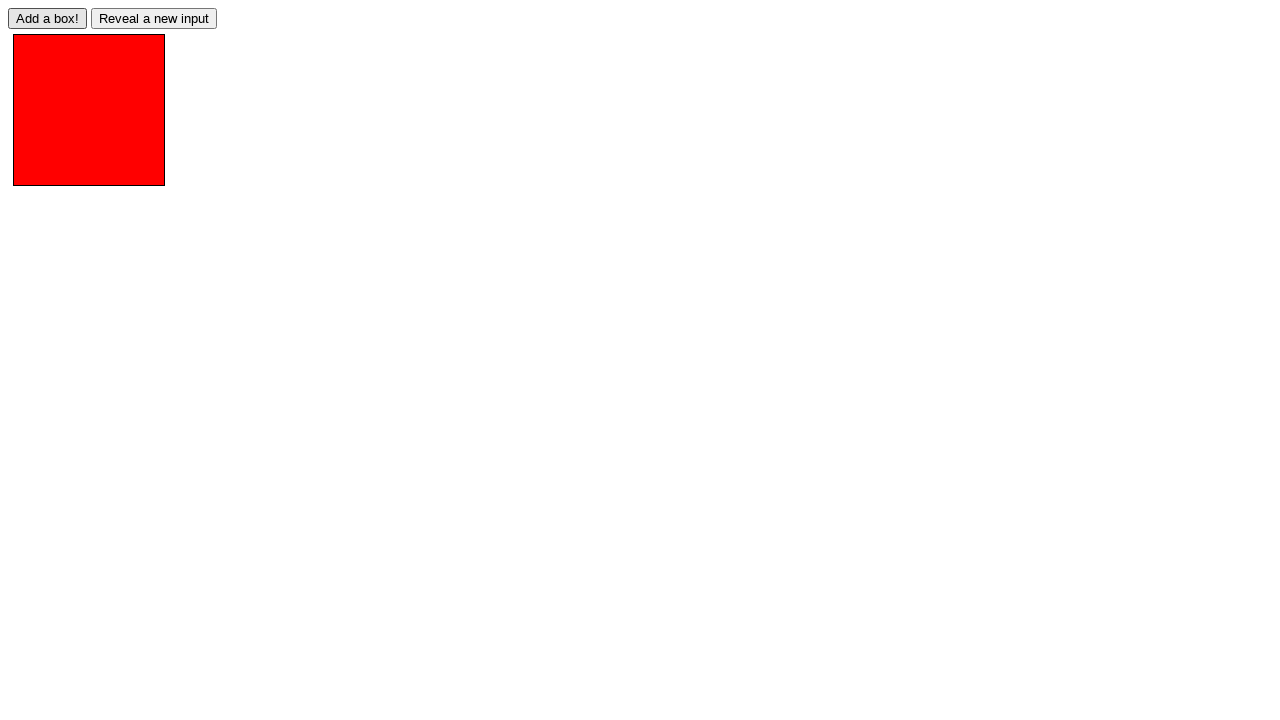